Tests page load speed across multiple pages including homepage, about, services, and contact pages by navigating to each.

Starting URL: https://kselsig.com/

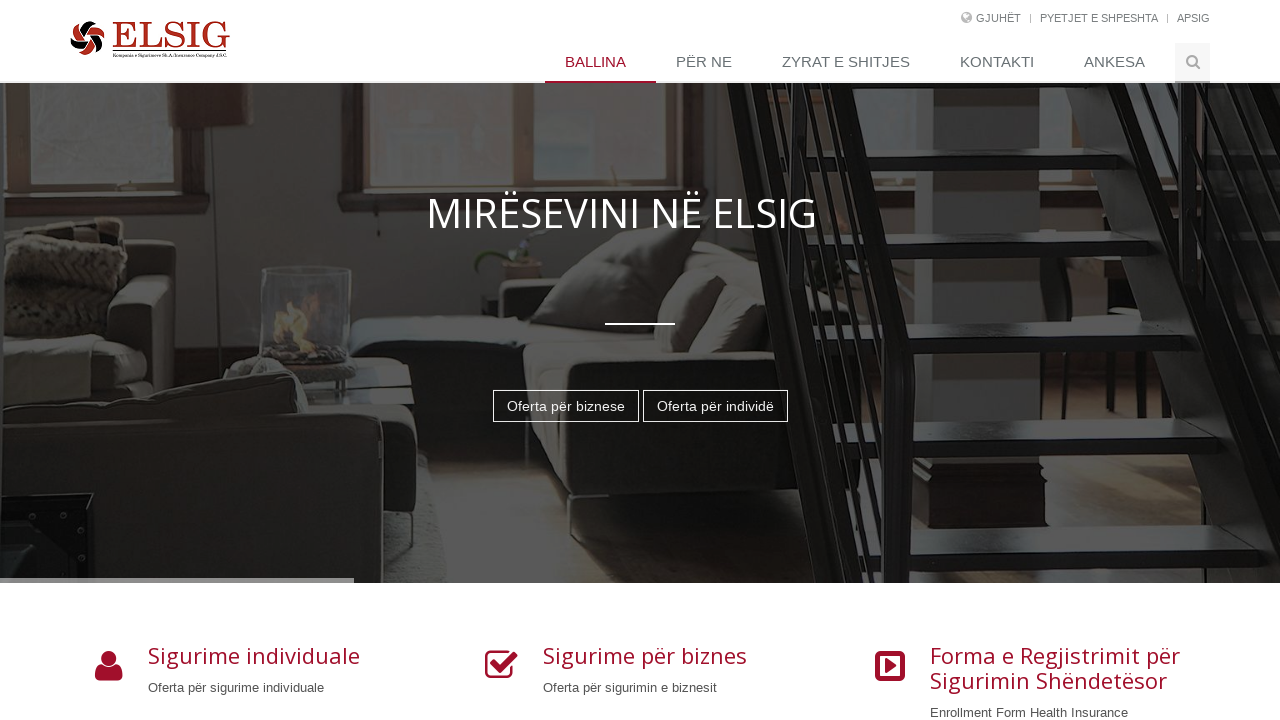

Homepage load state completed
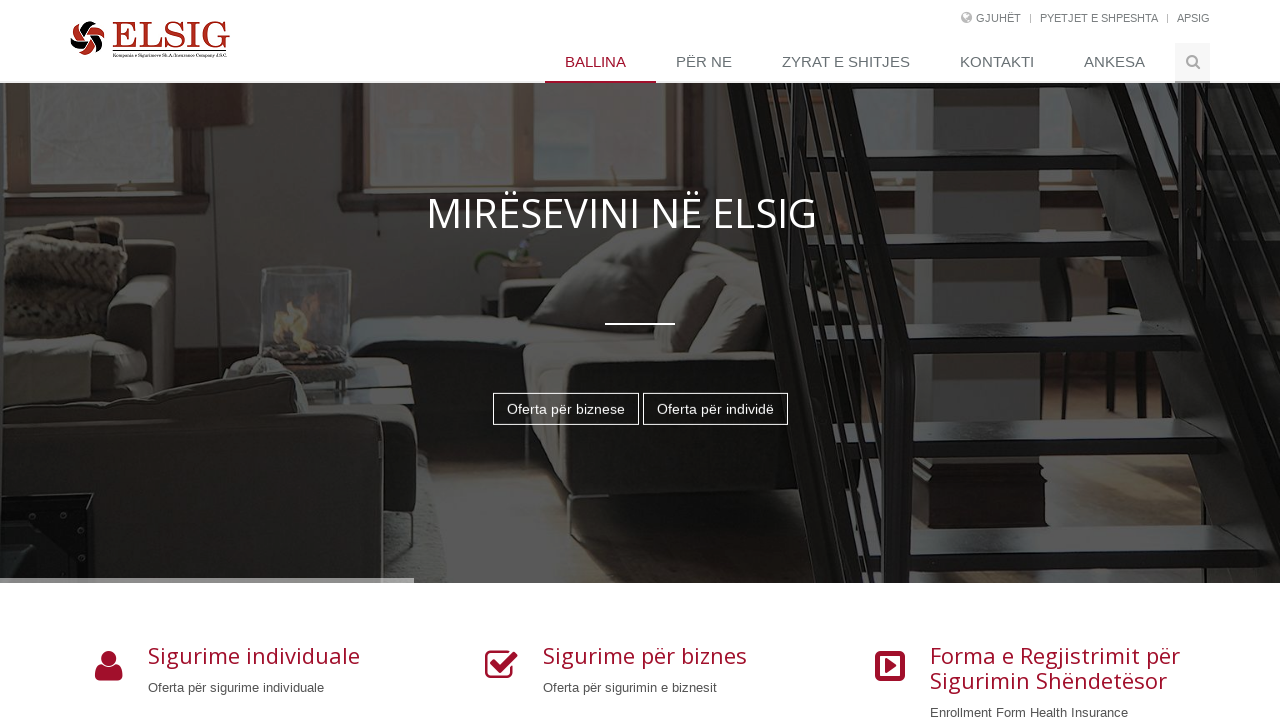

Navigated to 'Për ne' (About) page
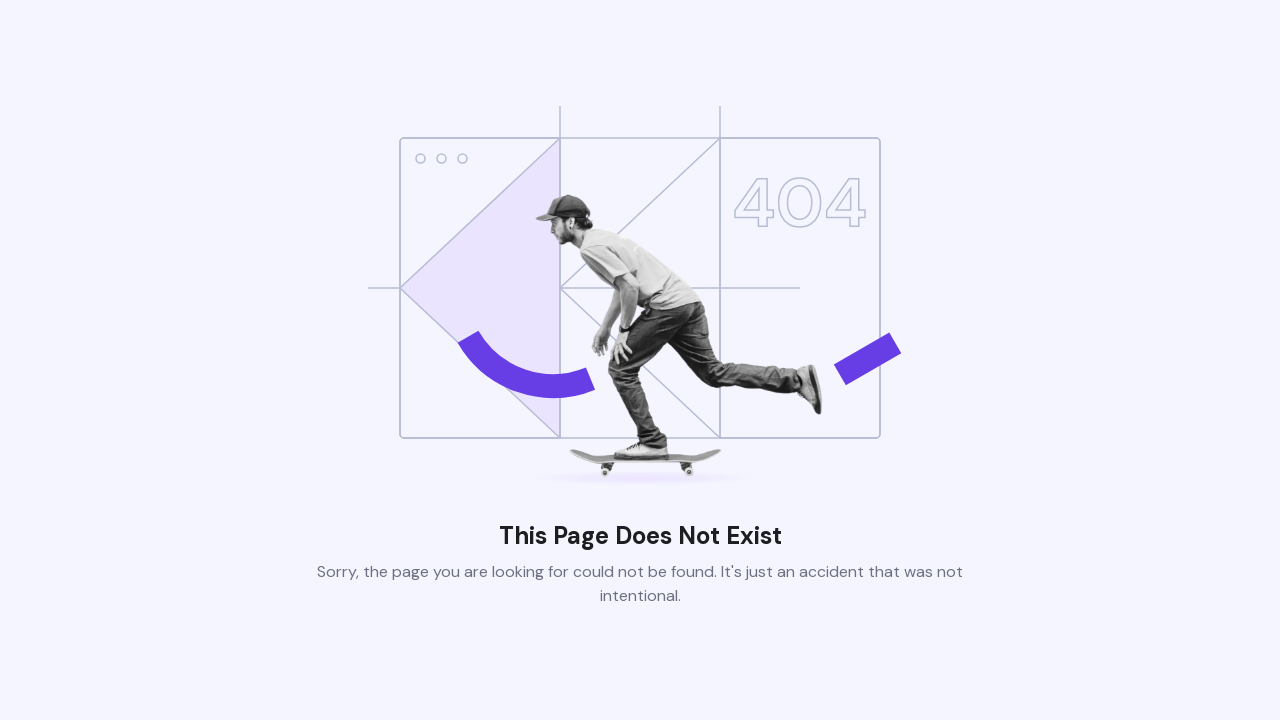

'Për ne' page load state completed
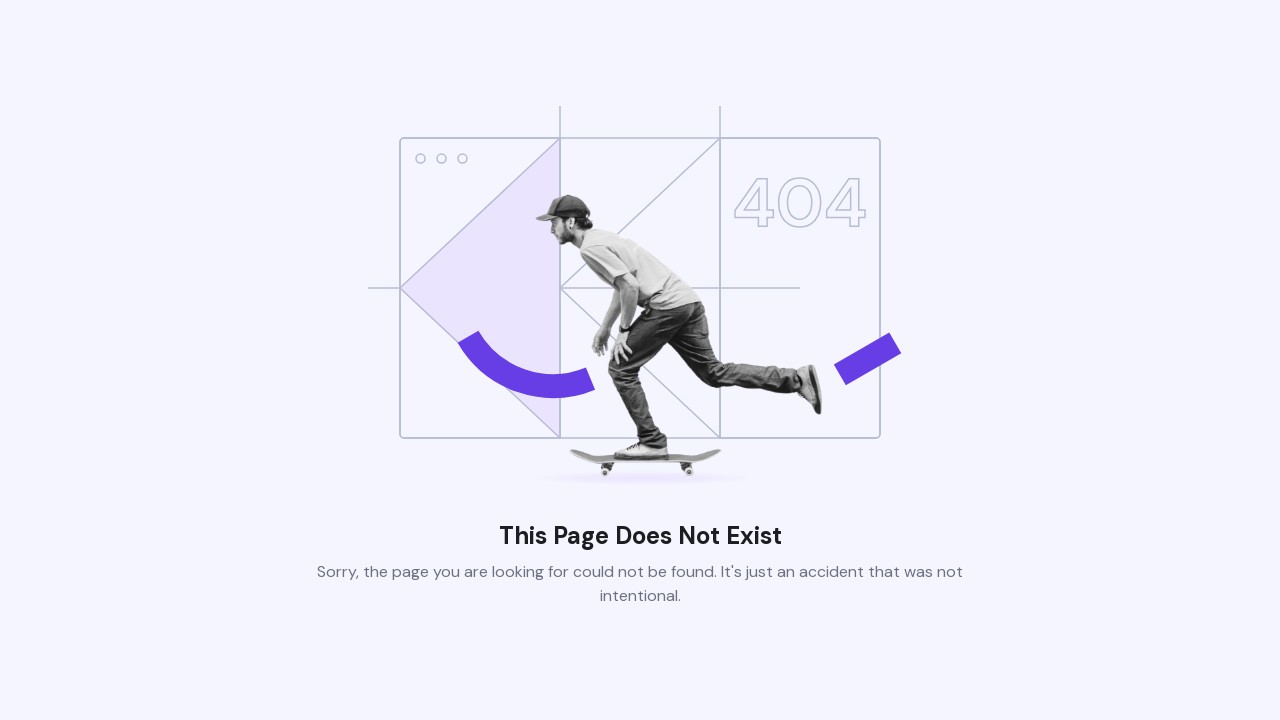

Navigated to 'Shërbimet' (Services) page
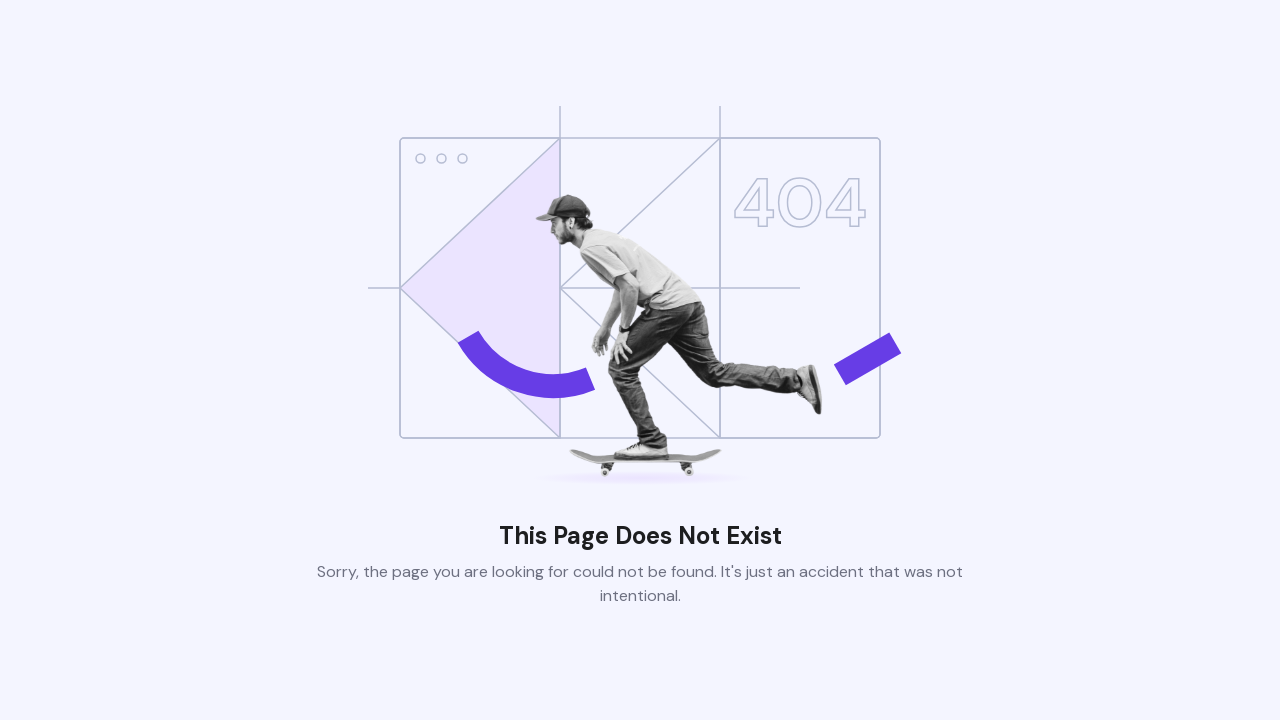

'Shërbimet' page load state completed
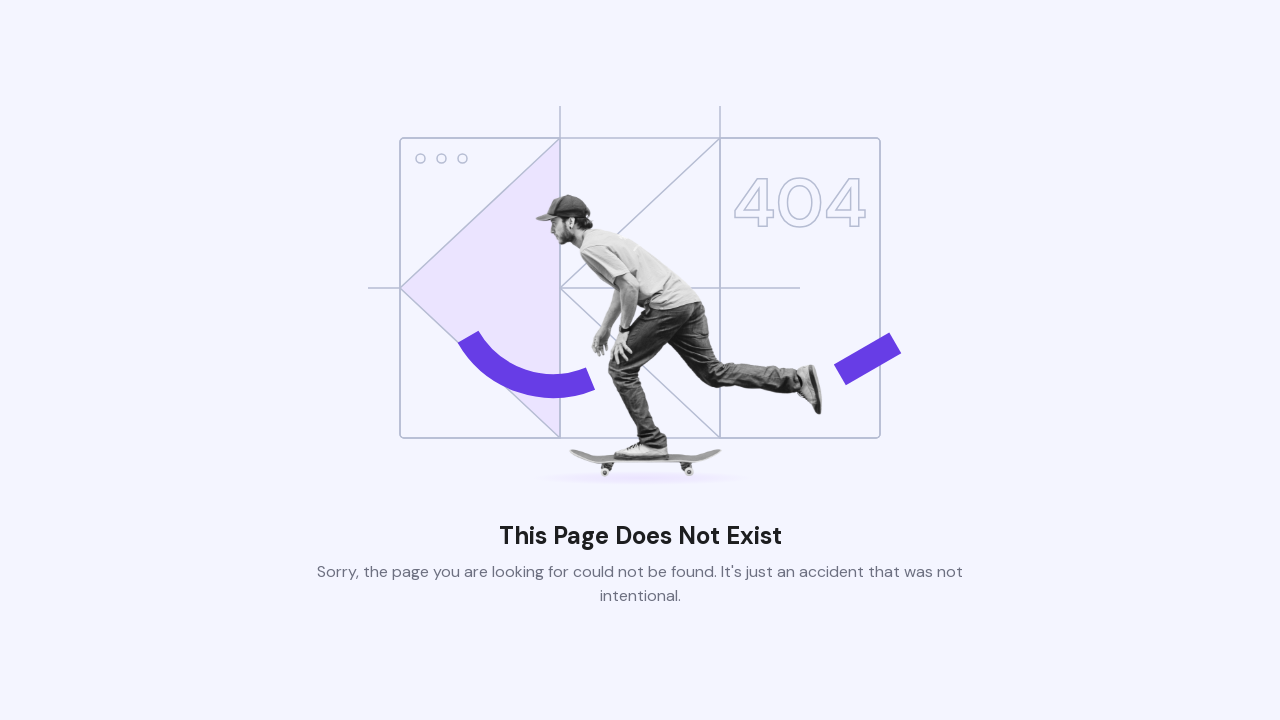

Navigated to 'Kontakt' (Contact) page
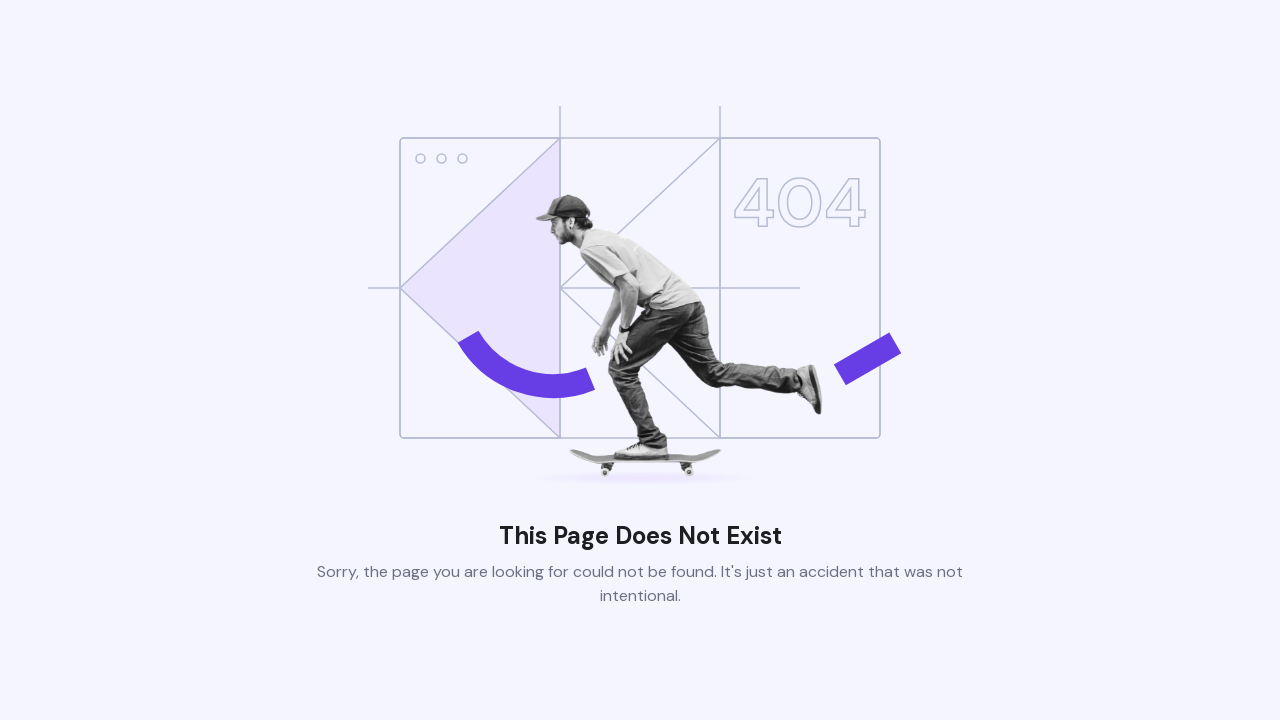

'Kontakt' page load state completed
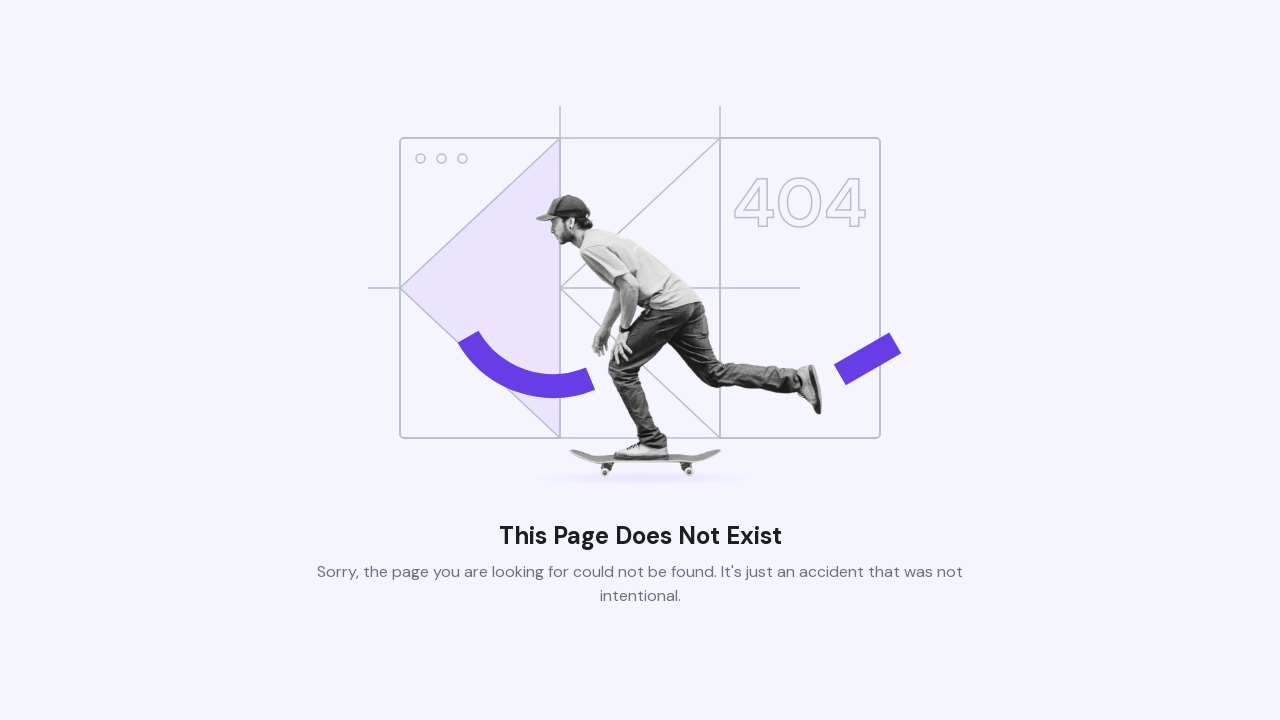

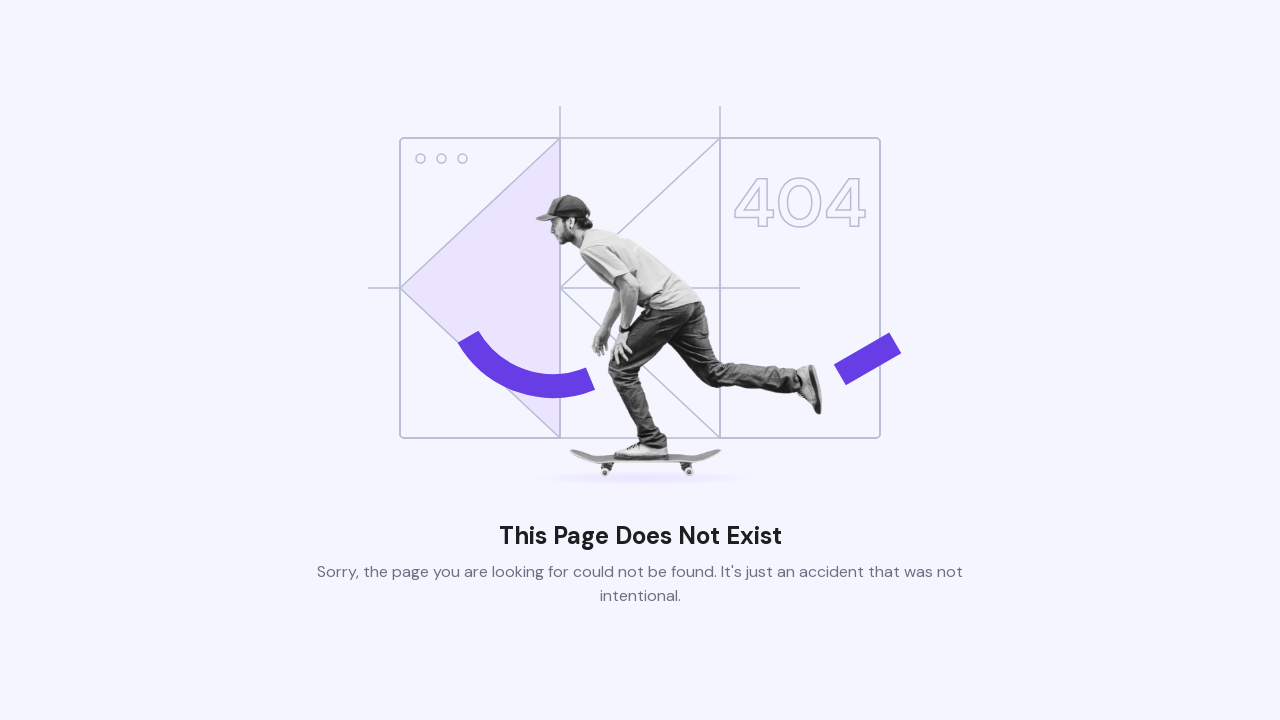